Tests opening a link in a new browser tab by using keyboard modifier keys (Ctrl+Enter) on a link element

Starting URL: https://artoftesting.com/open-a-new-tab-in-selenium-webdriver-java

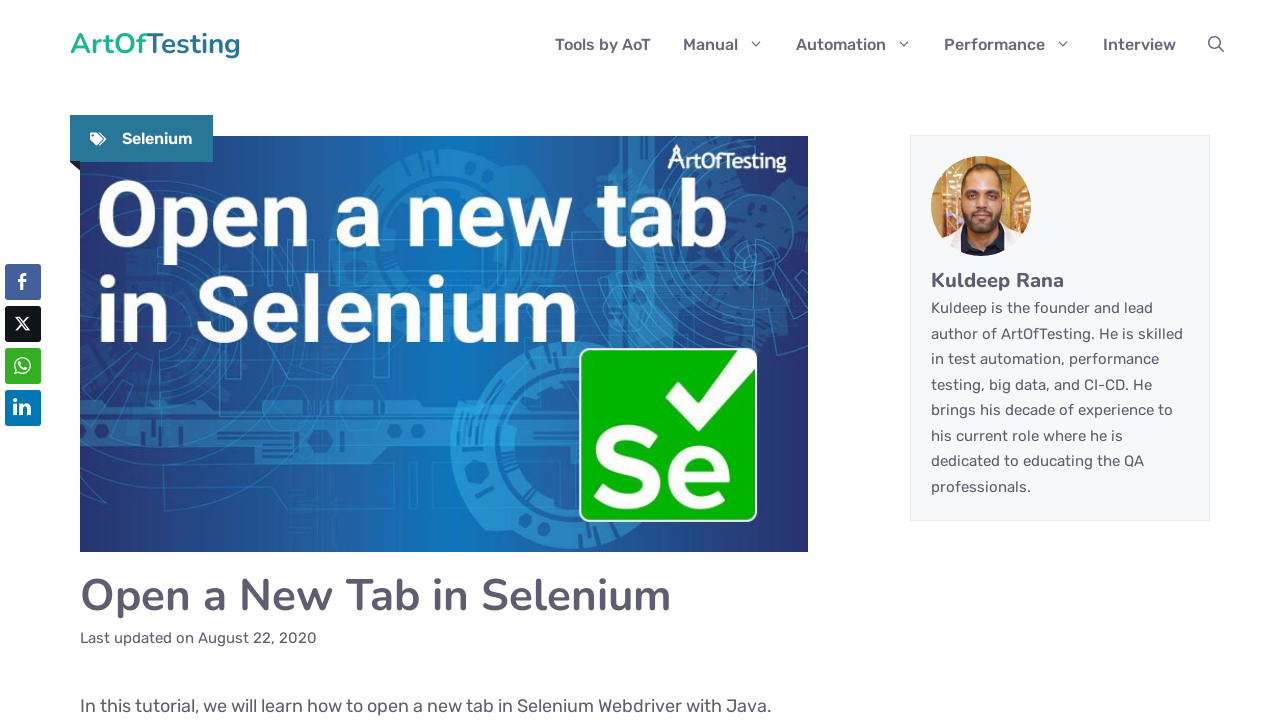

Navigated to test page
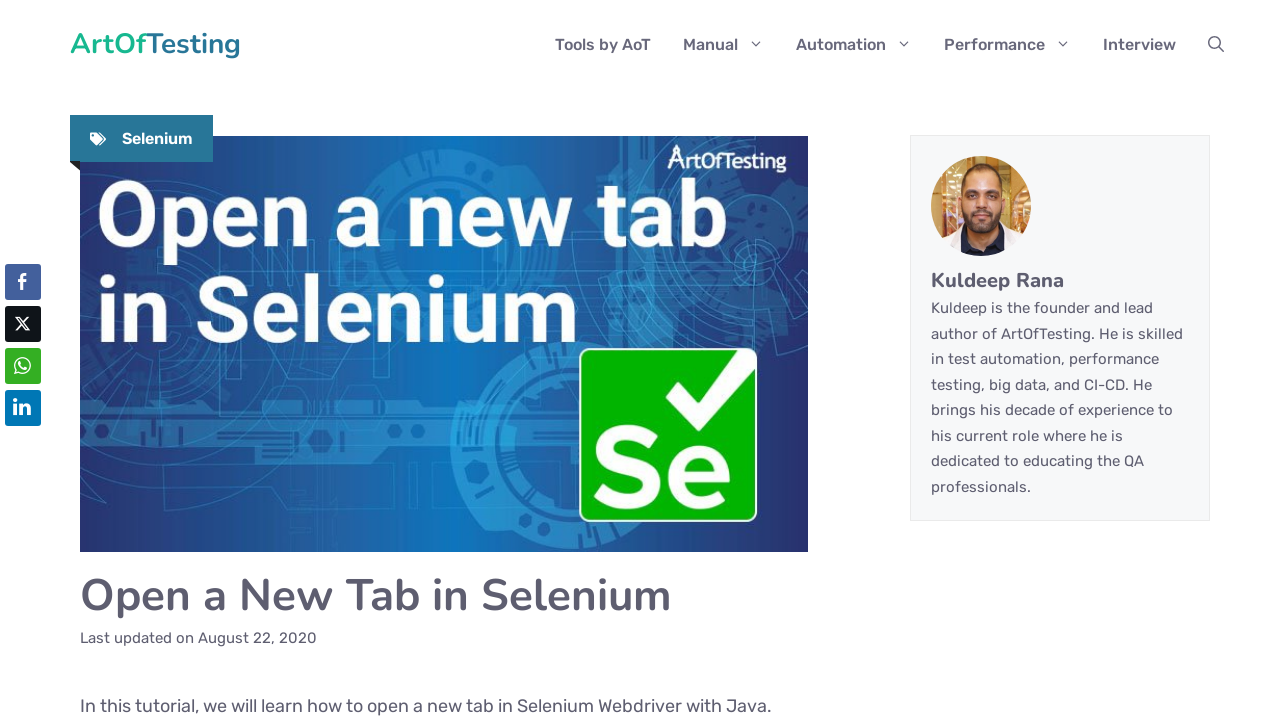

Opened 'Automation' link in a new tab using Ctrl+Enter at (854, 45) on a:text('Automation')
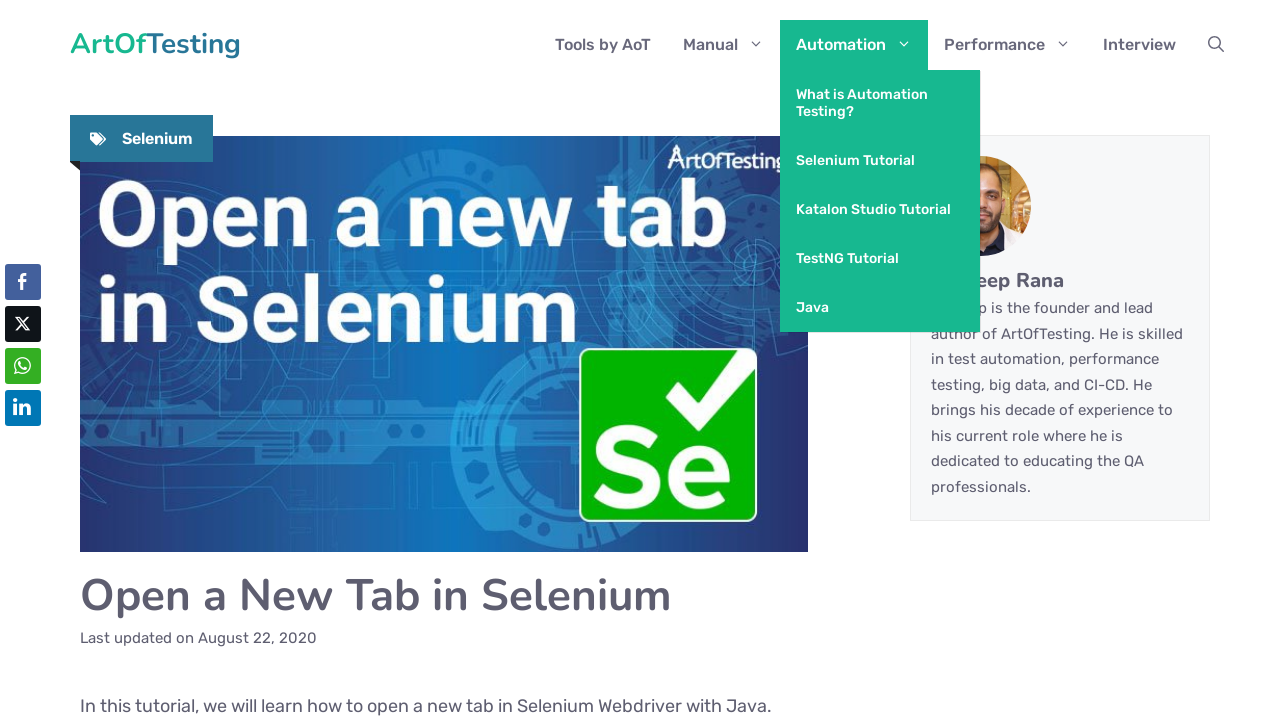

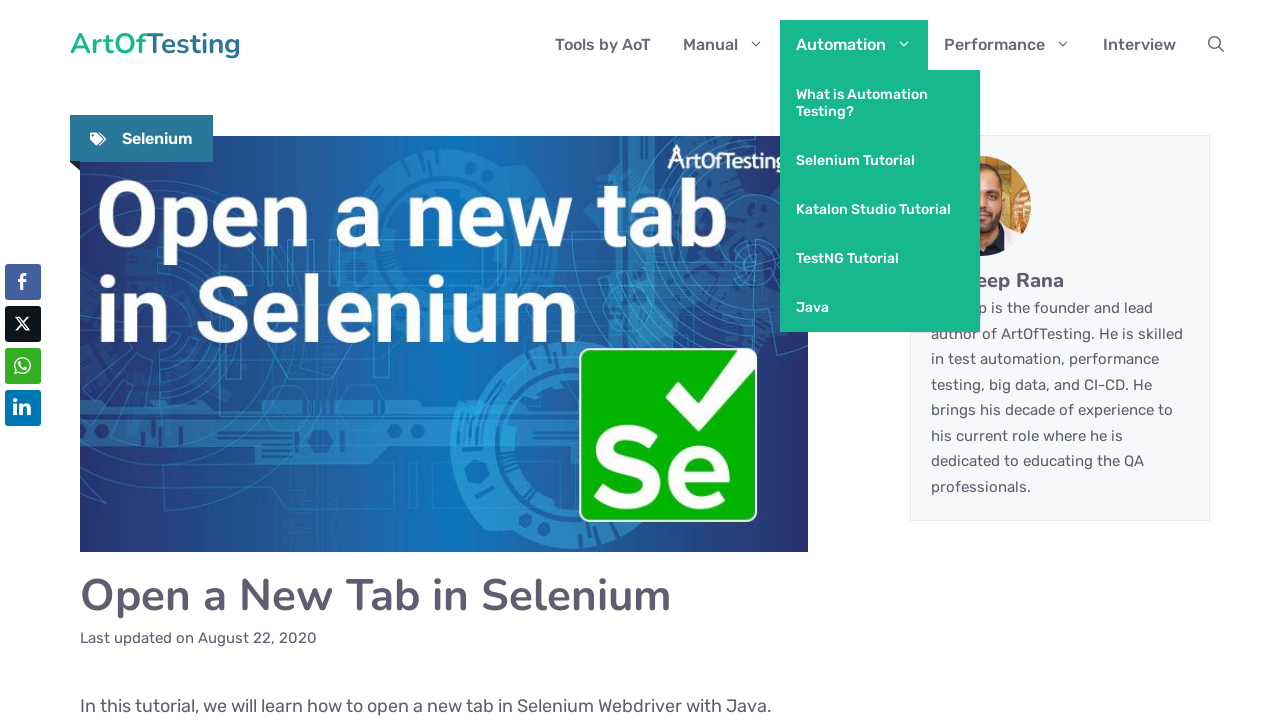